Tests the Playwright documentation homepage by verifying the page title contains "Playwright", checking the "Get started" link has the correct href attribute, clicking it, and verifying navigation to the intro page.

Starting URL: https://playwright.dev/

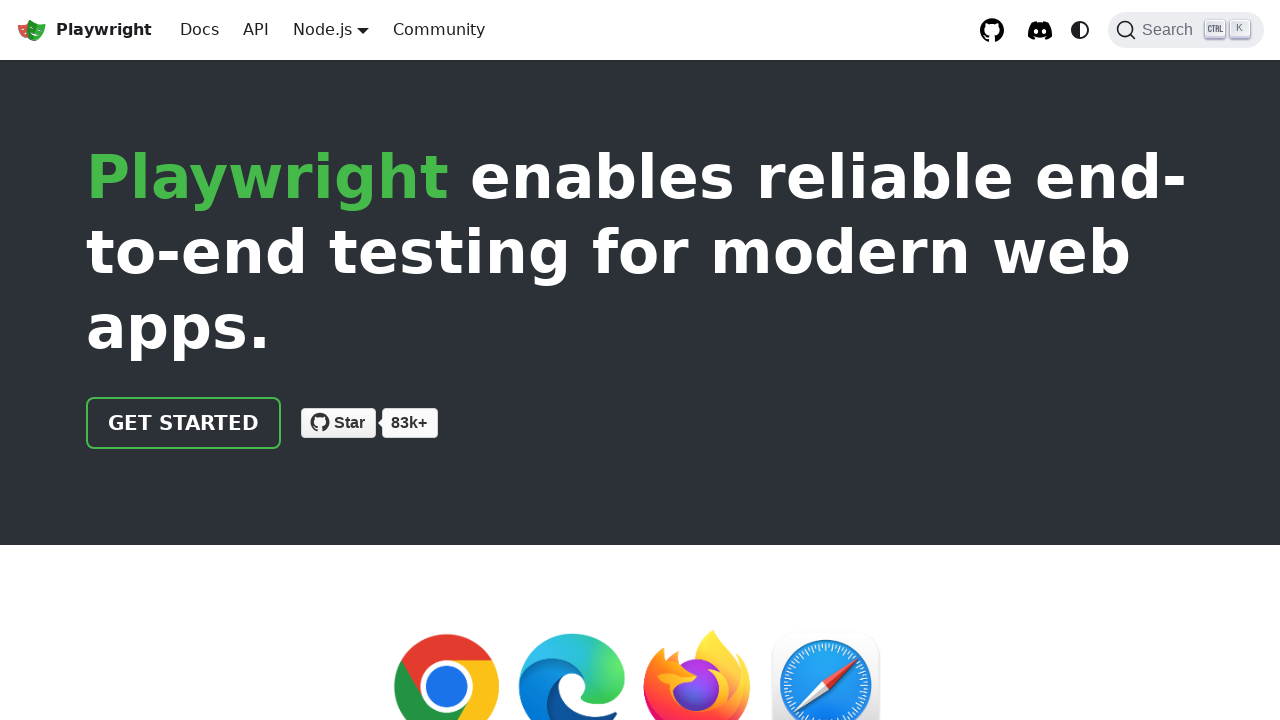

Verified page title contains 'Playwright'
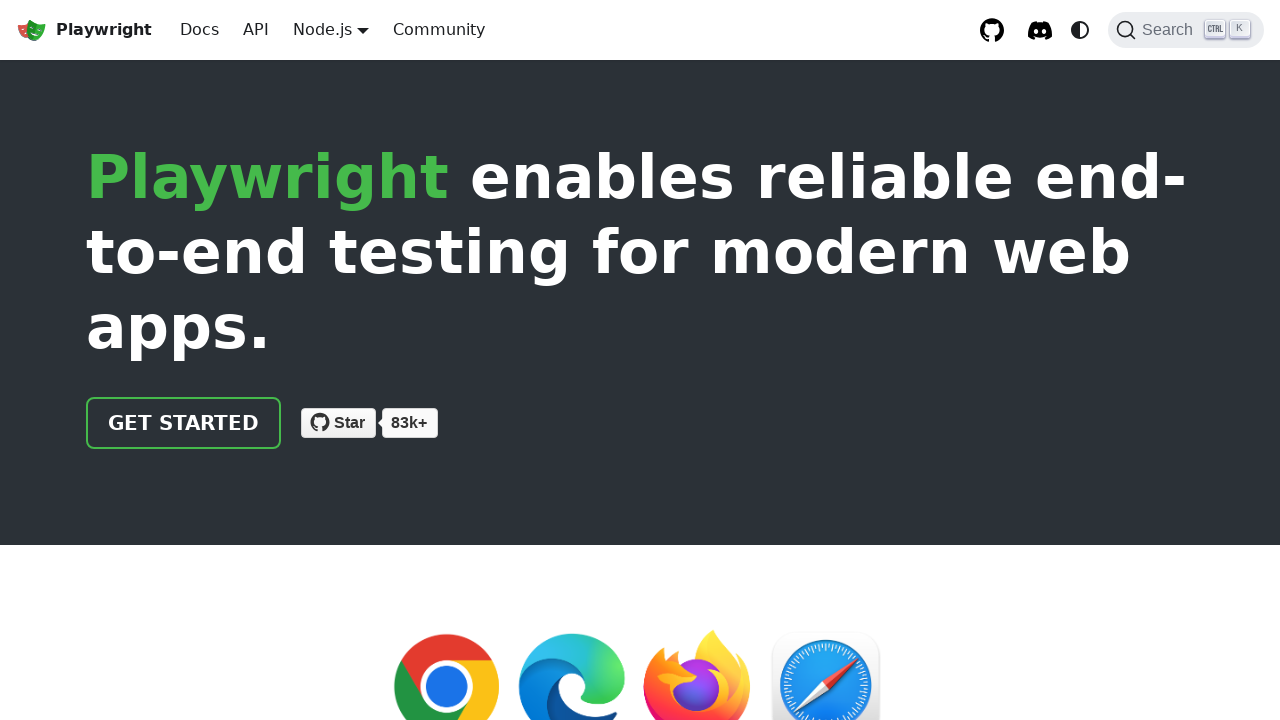

Located 'Get started' link
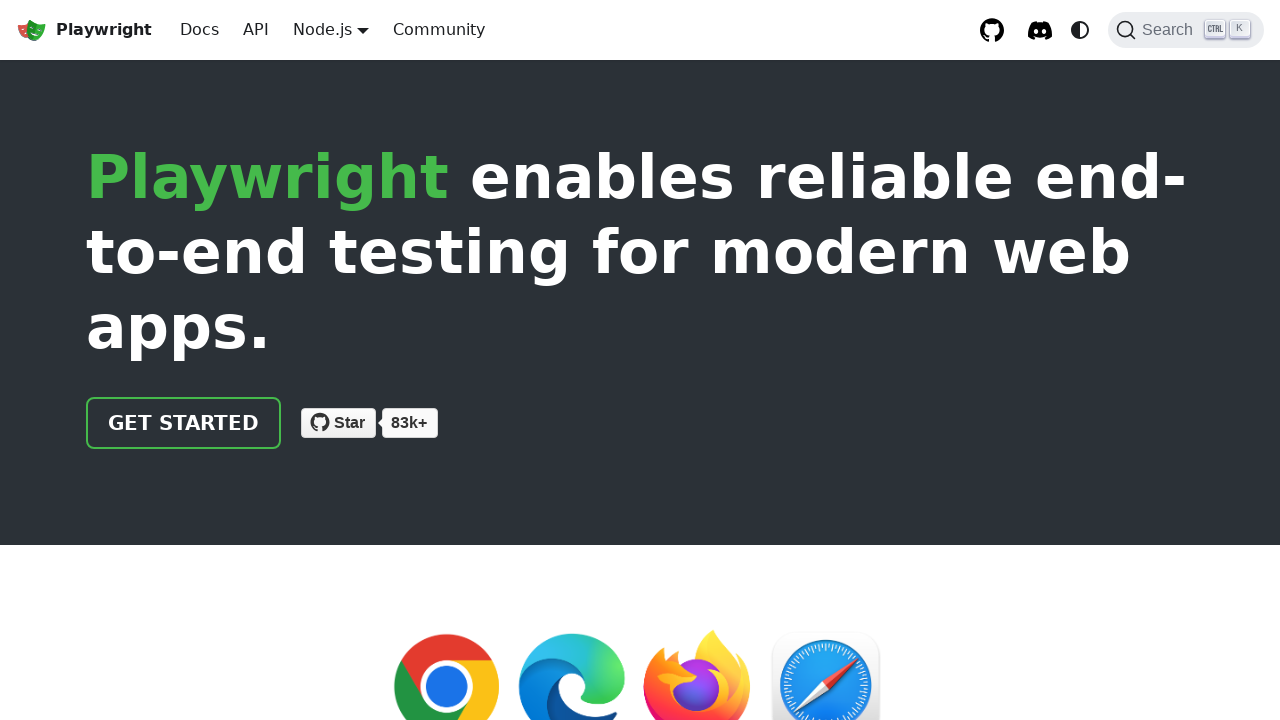

Verified 'Get started' link has correct href attribute '/docs/intro'
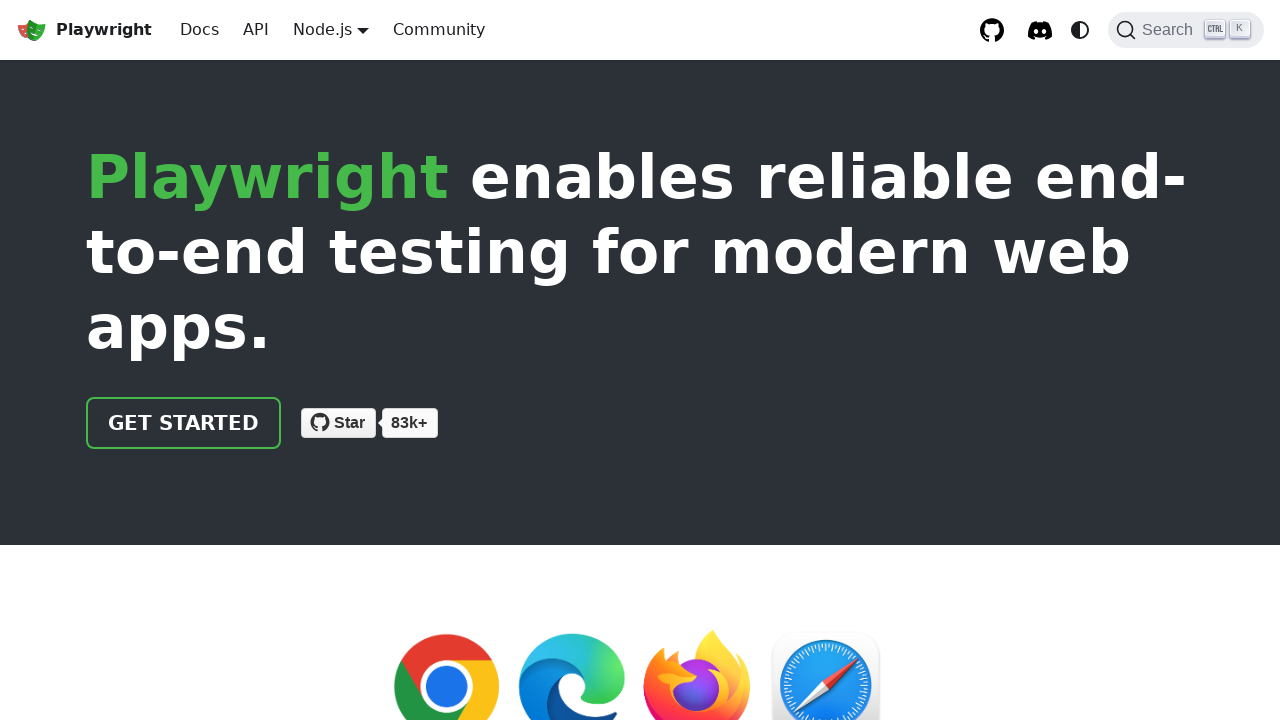

Clicked 'Get started' link at (184, 423) on internal:role=link[name="Get started"i]
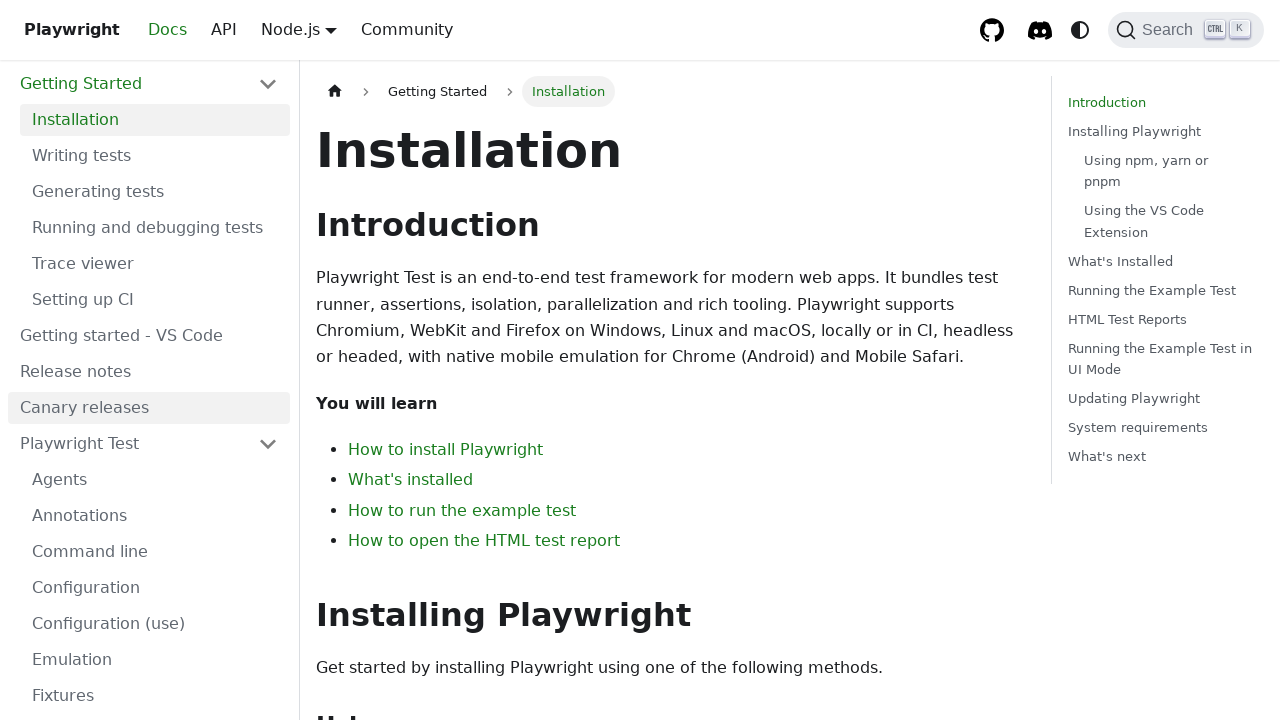

Navigated to intro page and verified URL contains 'intro'
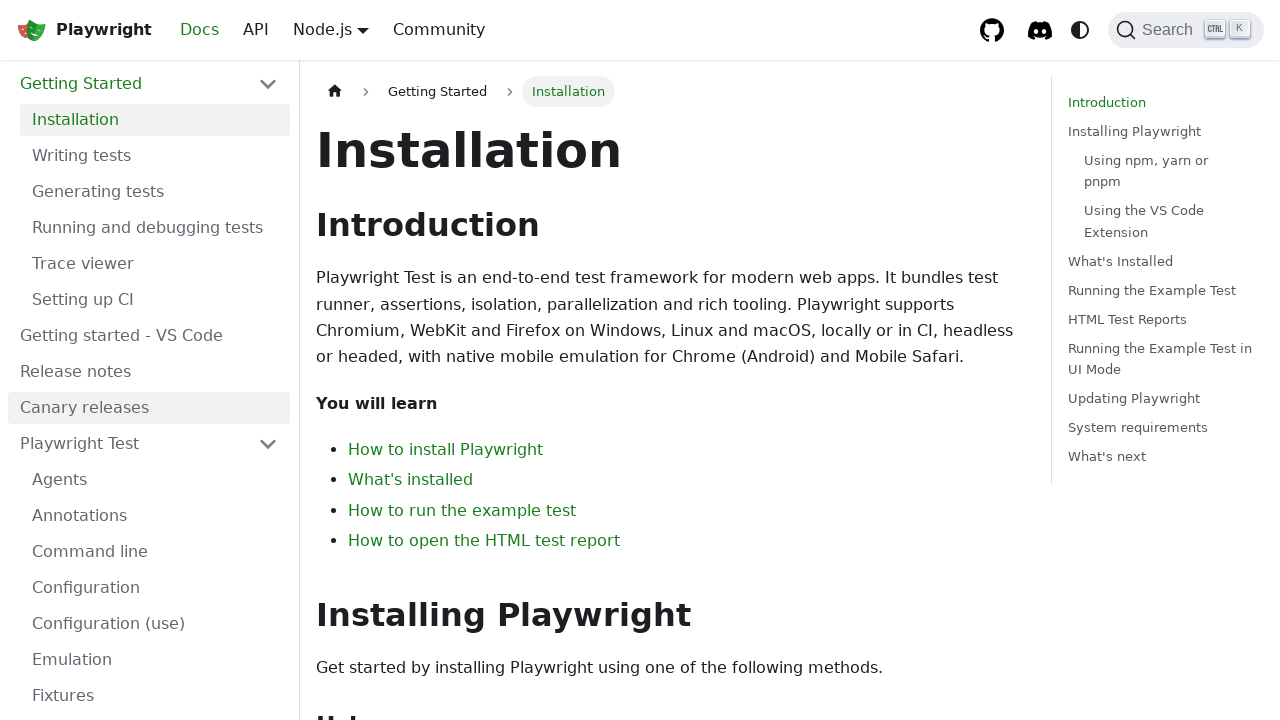

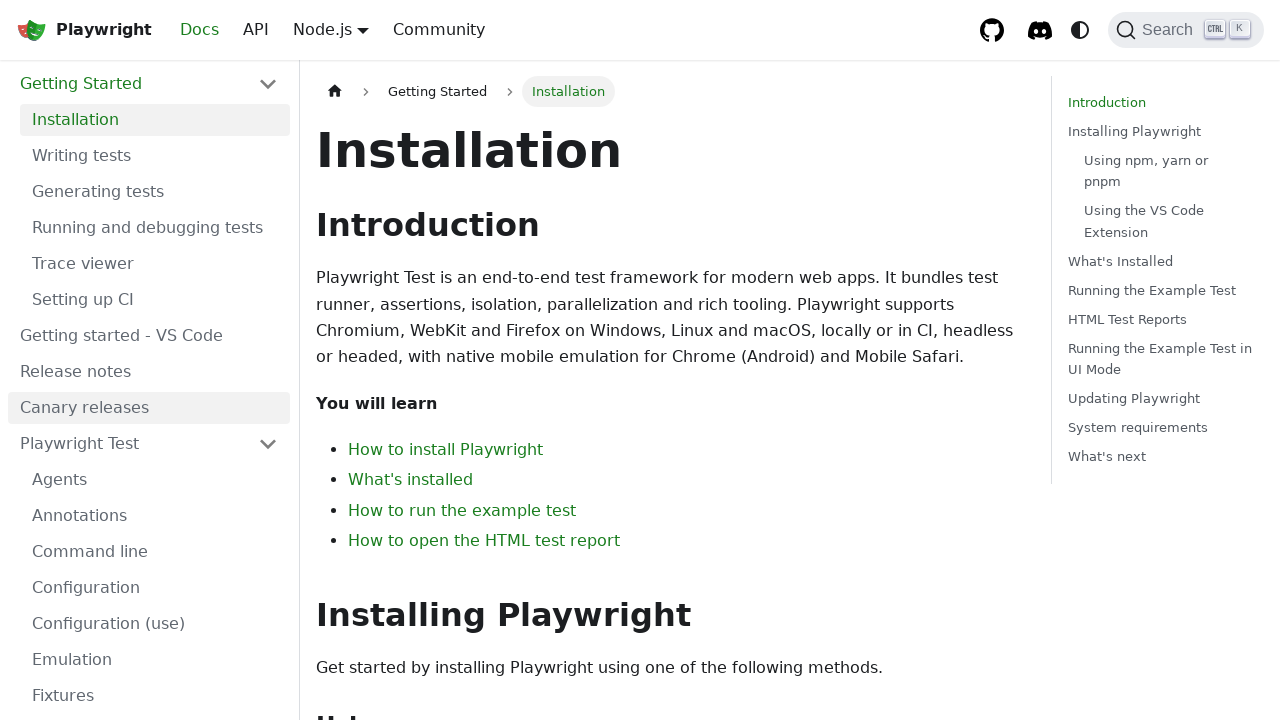